Tests keyboard interactions by pressing ESCAPE and SPACE keys on a key press testing page

Starting URL: https://the-internet.herokuapp.com/key_presses

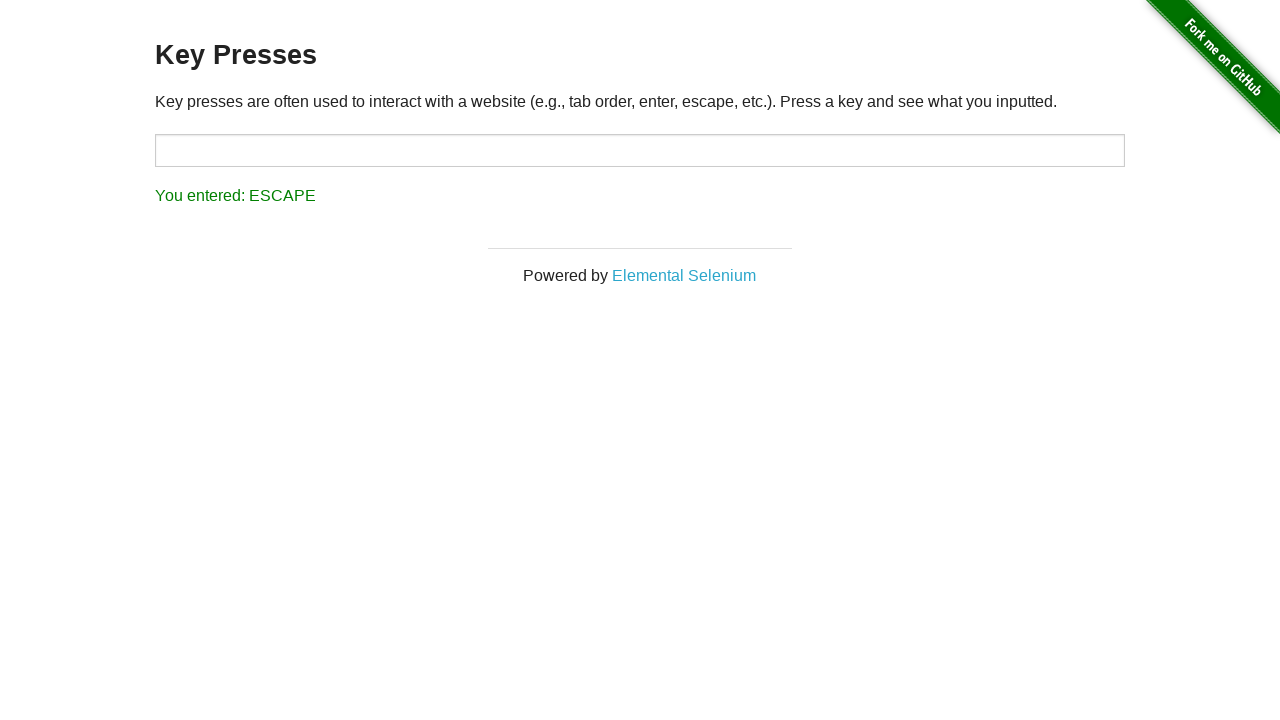

Pressed ESCAPE key
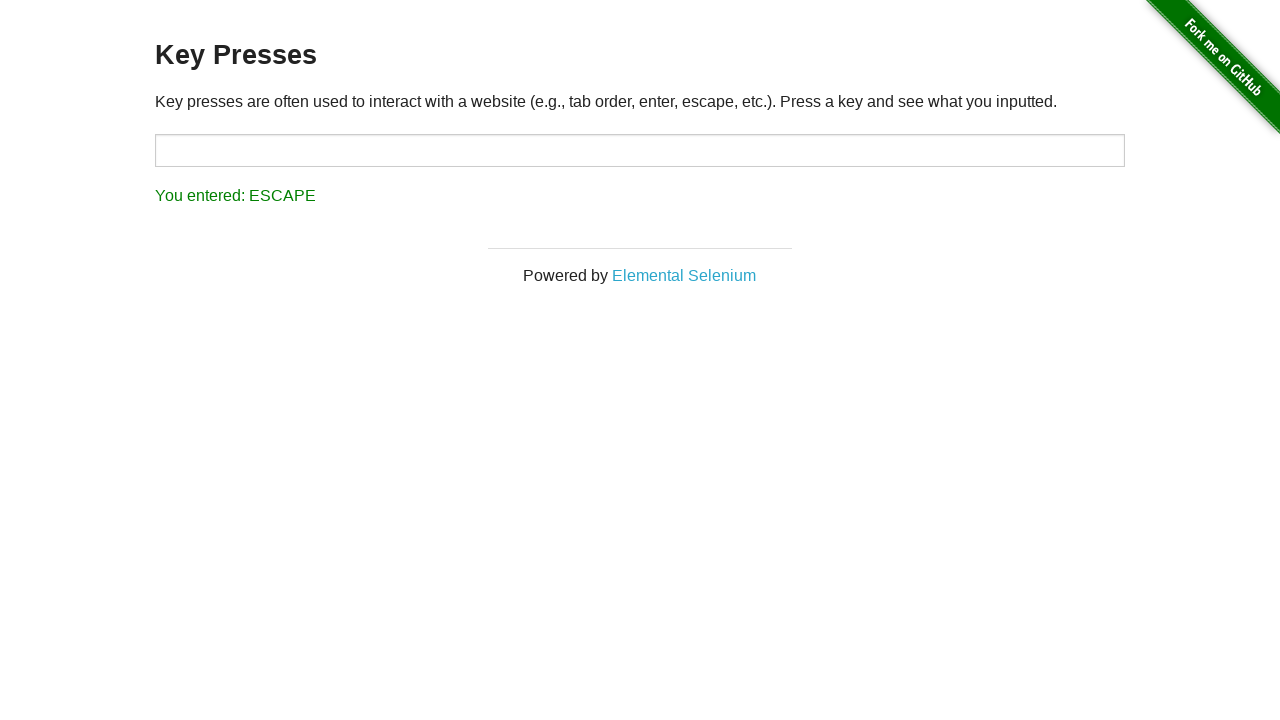

Waited 1000ms for ESCAPE key press to register
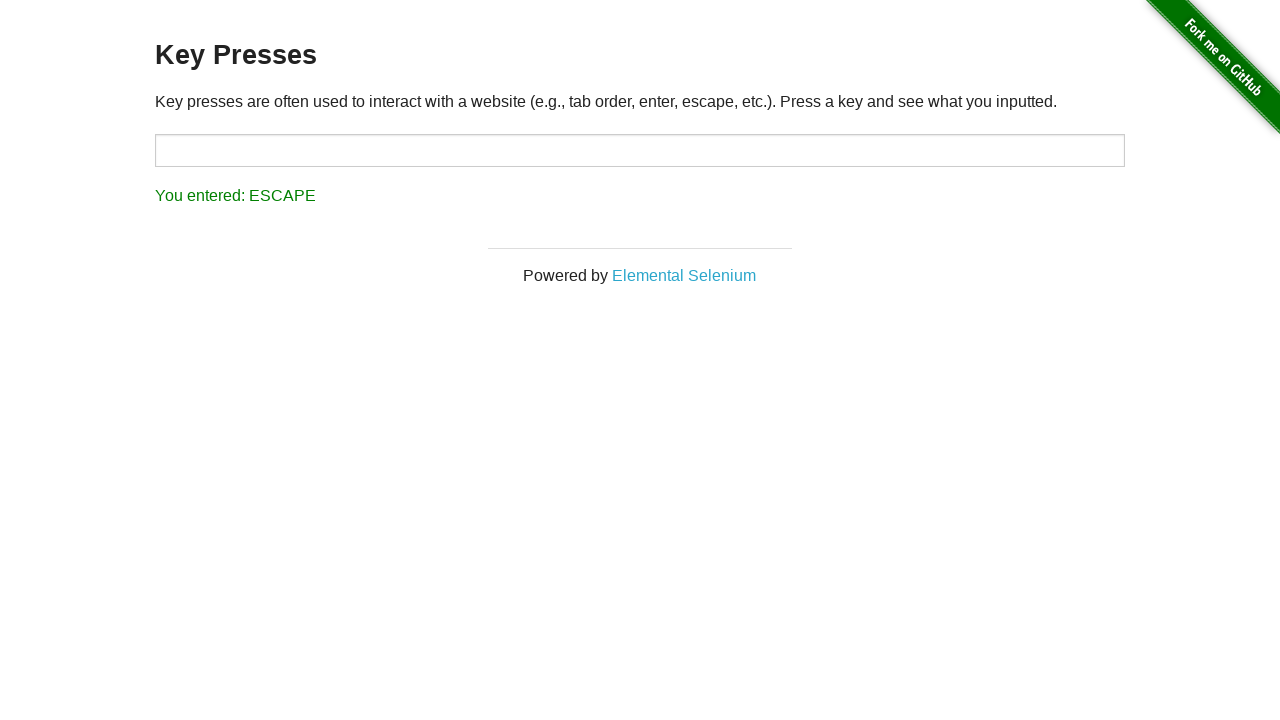

Pressed SPACE key
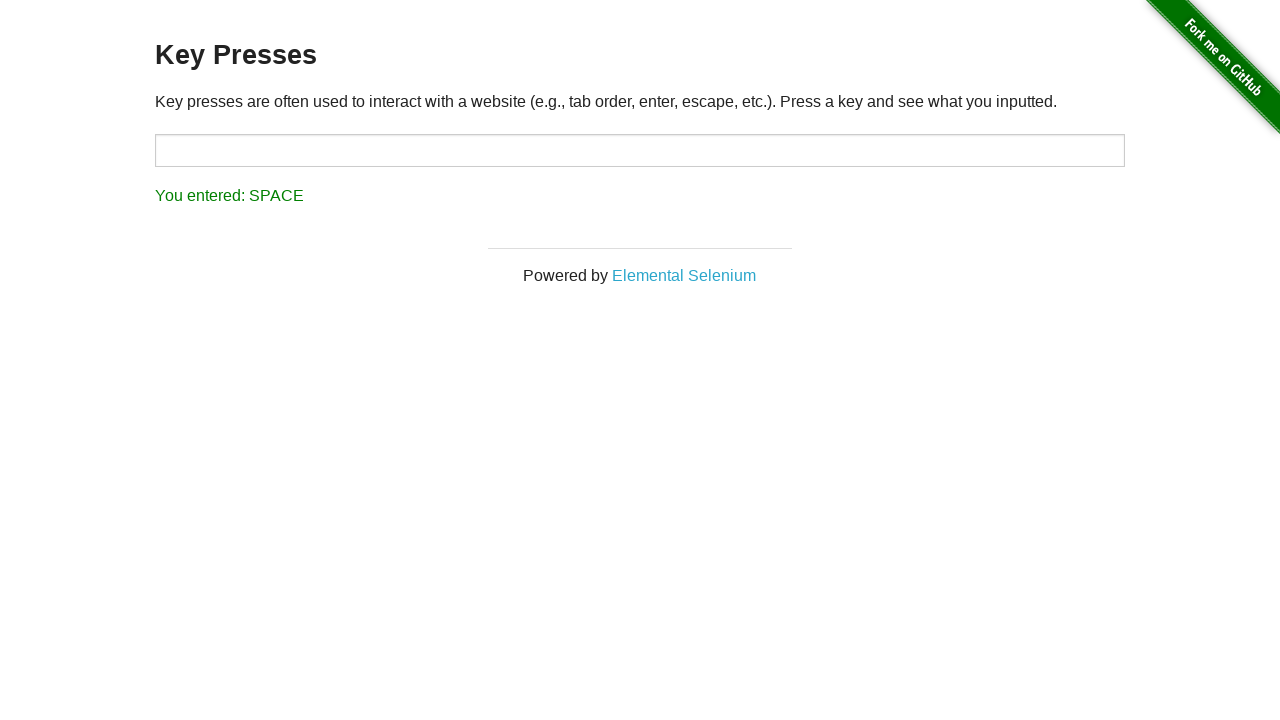

Result element loaded after SPACE key press
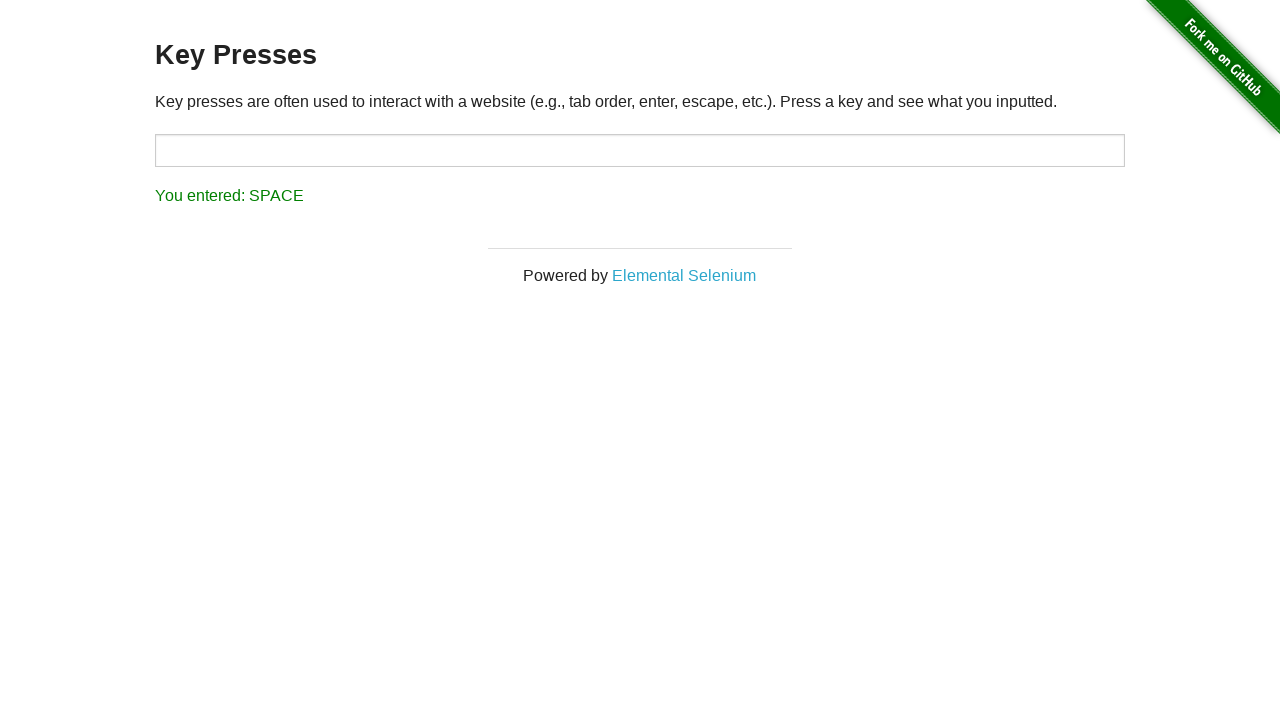

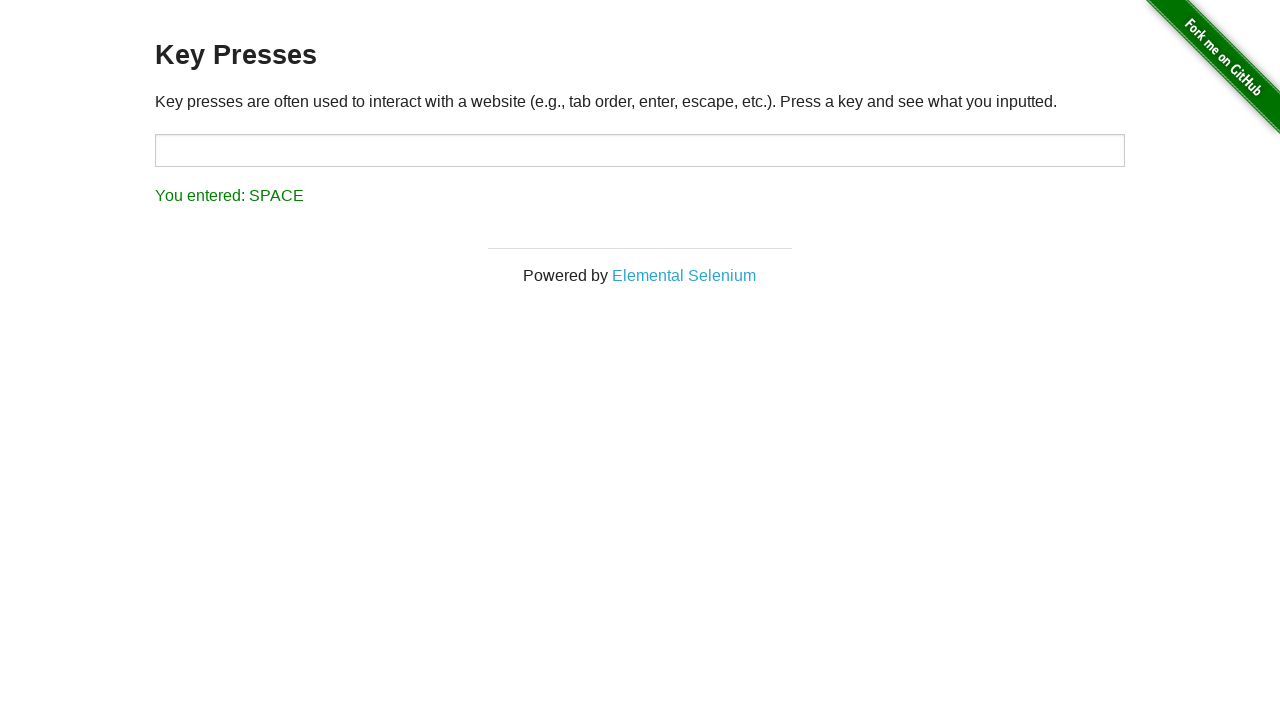